Tests right-click context menu functionality by right-clicking an element, hovering over a menu item, and clicking it

Starting URL: http://swisnl.github.io/jQuery-contextMenu/demo.html

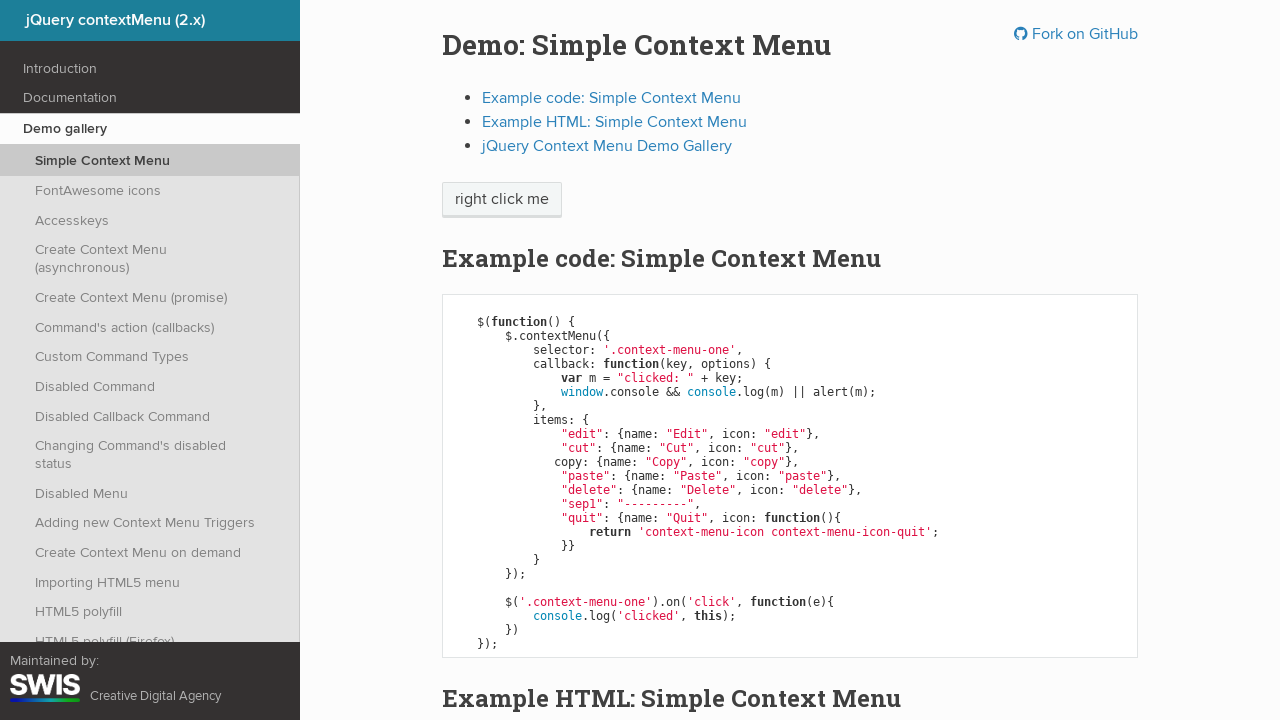

Right-clicked on 'right click me' element to open context menu at (502, 200) on xpath=//span[text()='right click me']
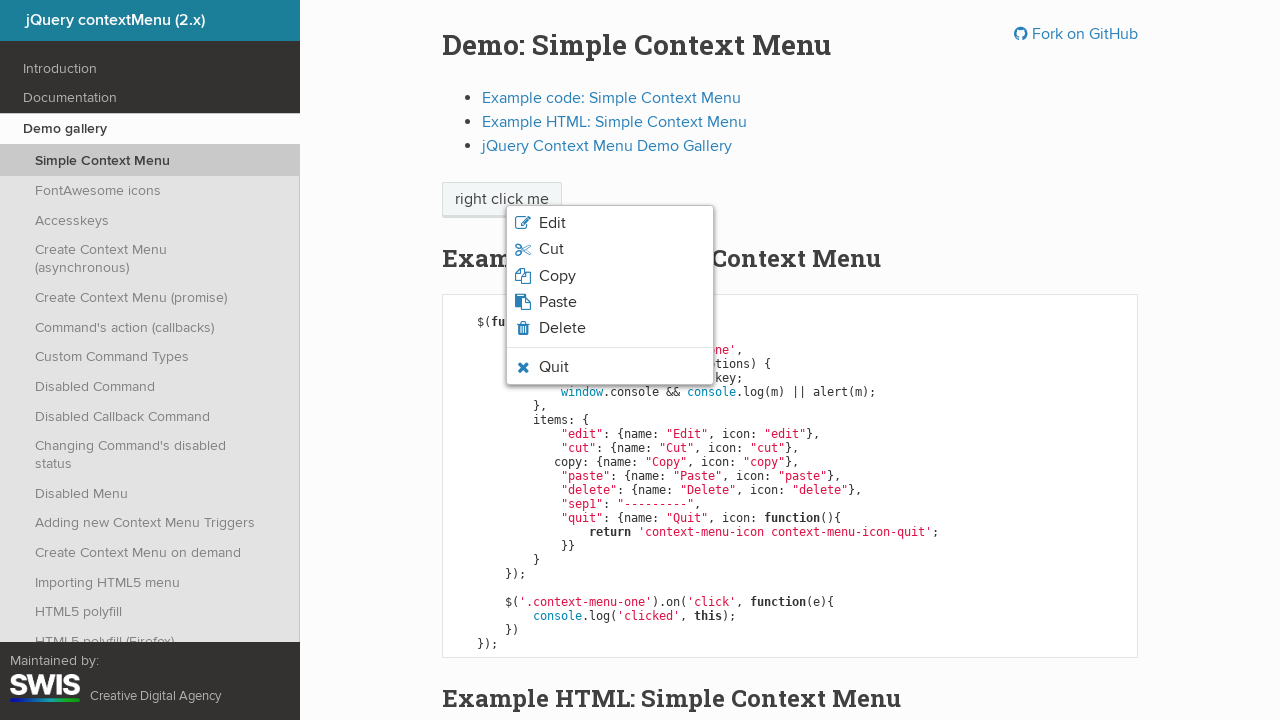

Verified that the Quit context menu item is visible
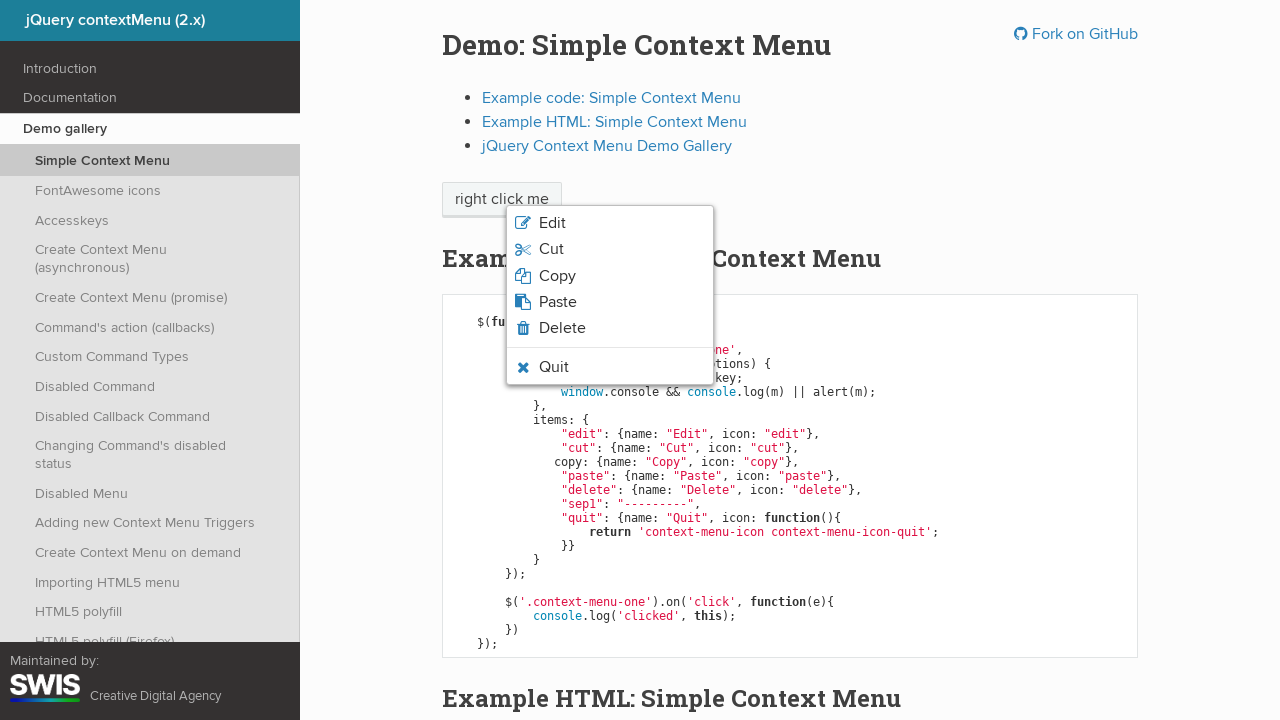

Hovered over the Quit menu item at (610, 367) on li.context-menu-icon-quit
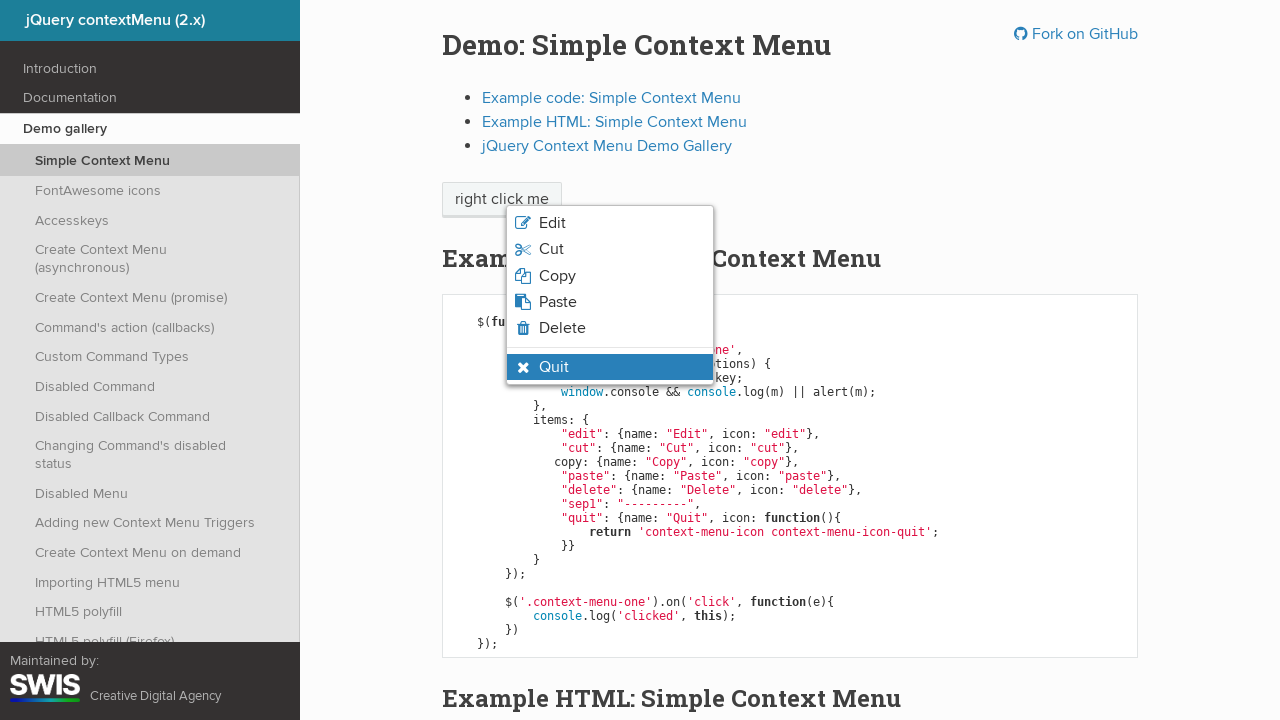

Verified that the Quit menu item has hover state applied
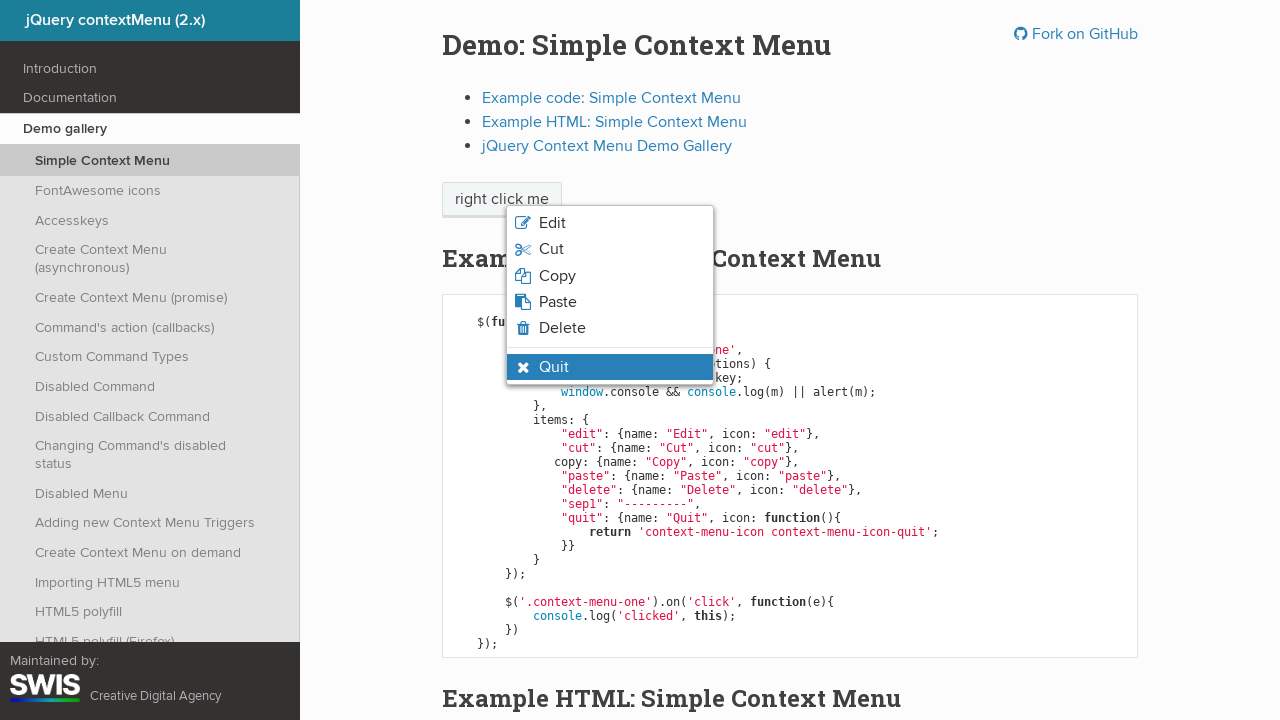

Clicked the Quit menu item at (610, 367) on li.context-menu-icon-quit
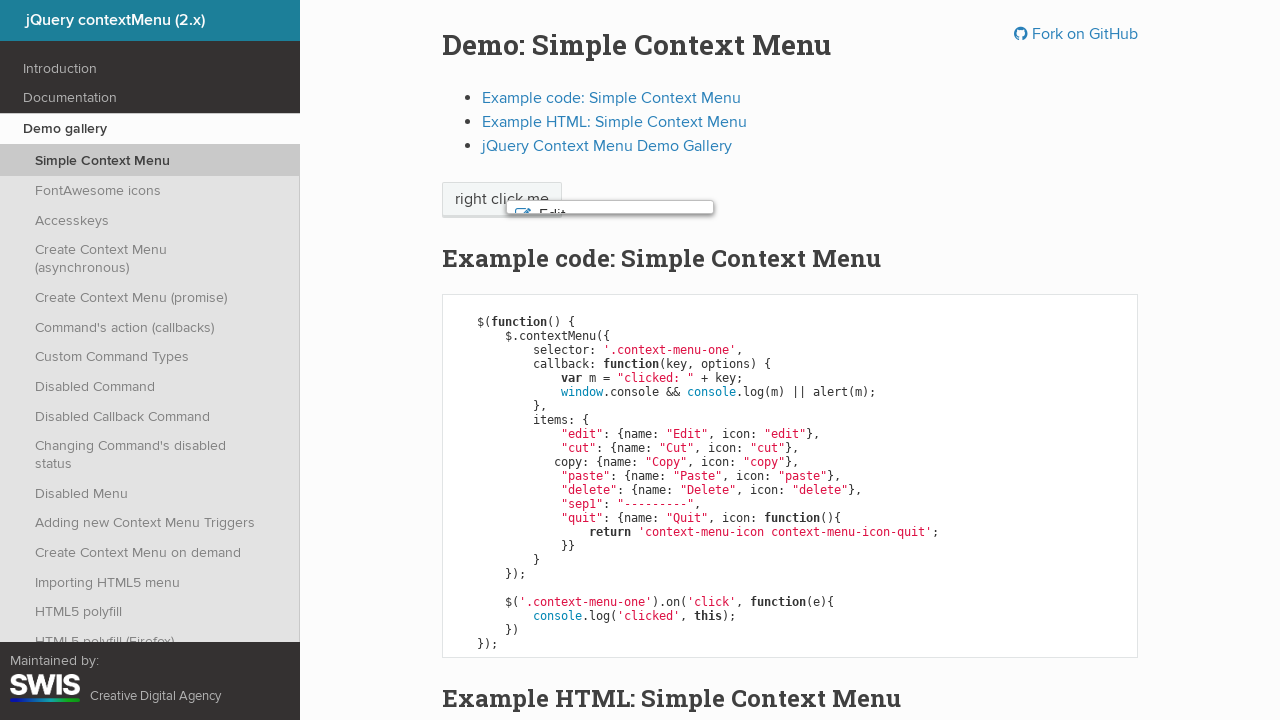

Set up dialog handler to accept alert
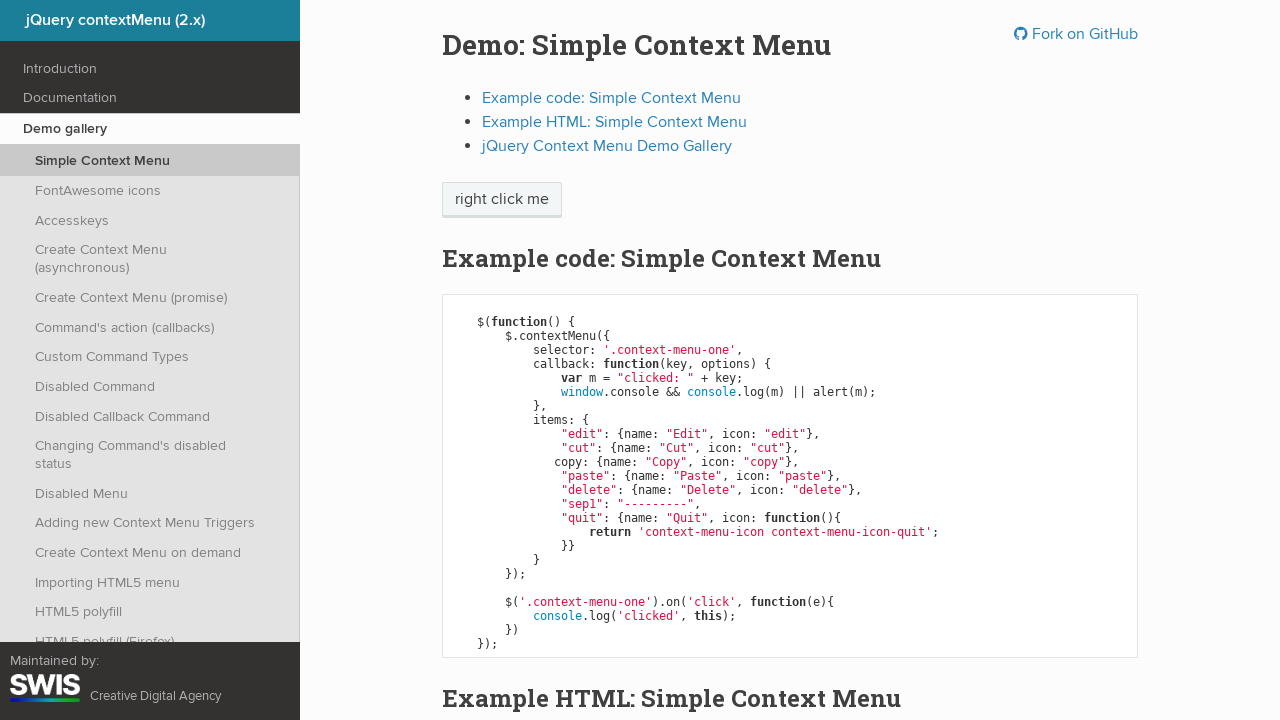

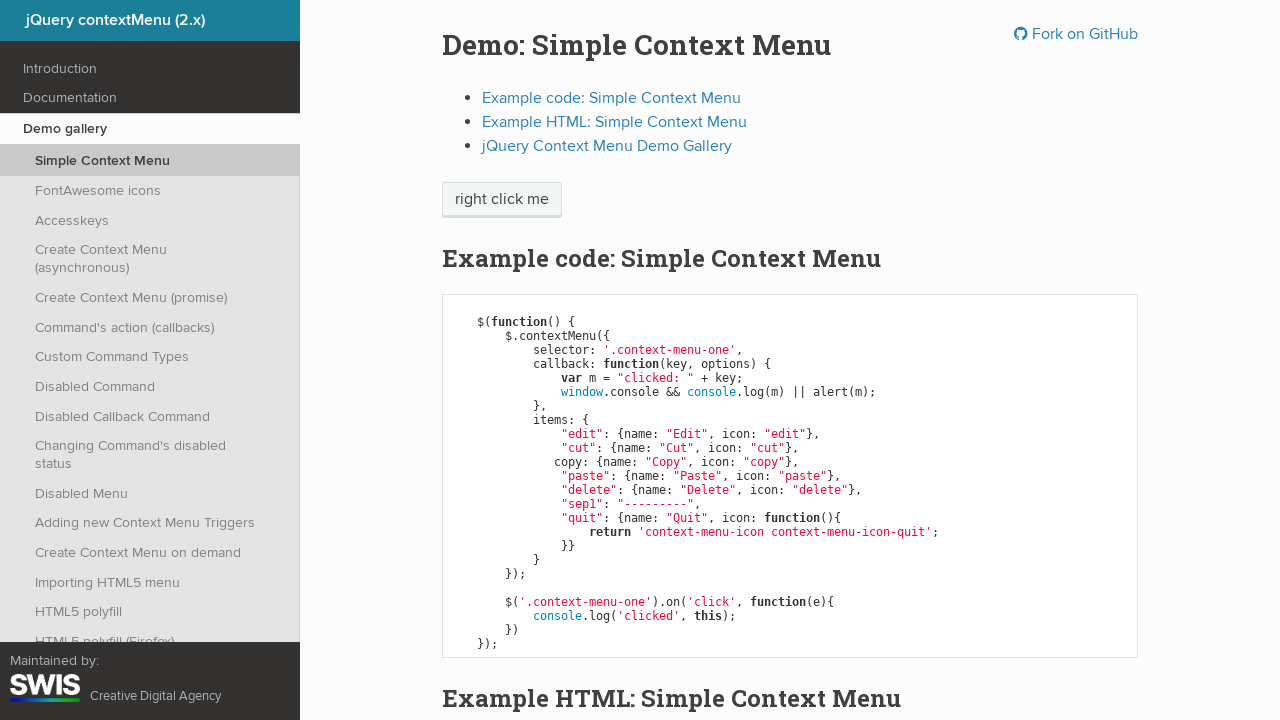